Tests drag and drop functionality by dragging column A to column B and verifying the columns have switched positions.

Starting URL: https://the-internet.herokuapp.com/drag_and_drop

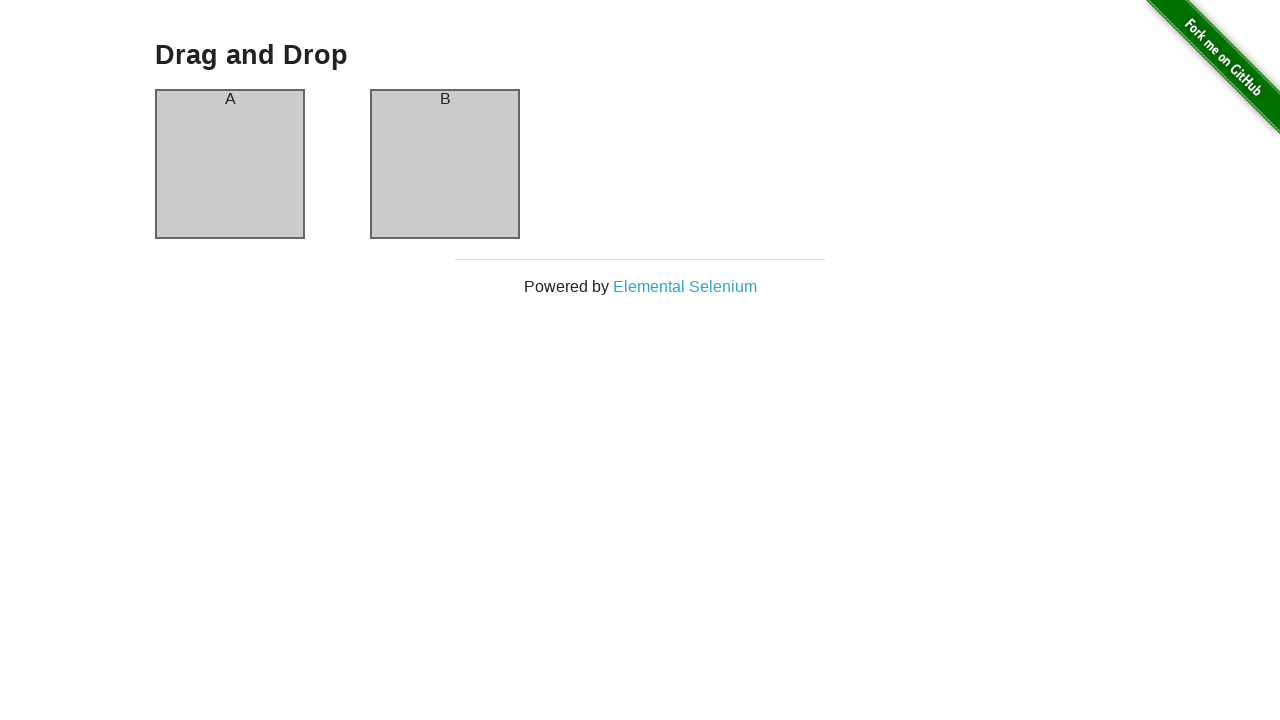

Located source column A element
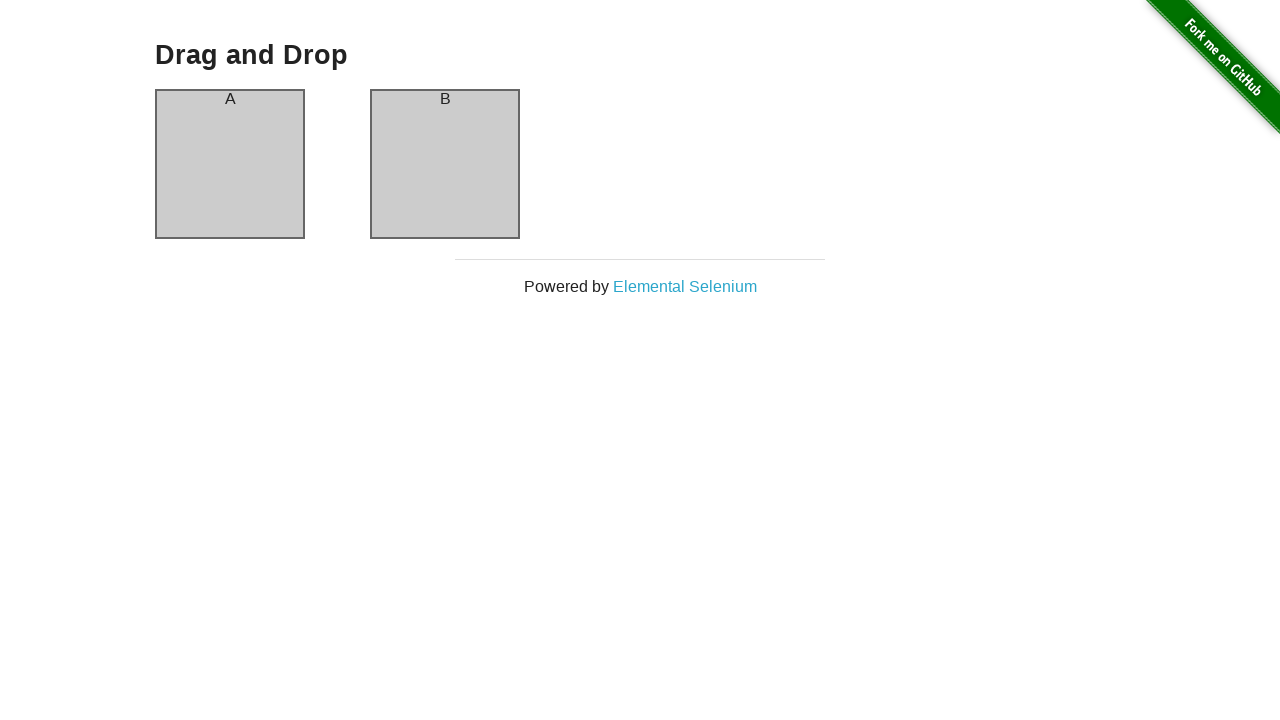

Located target column B element
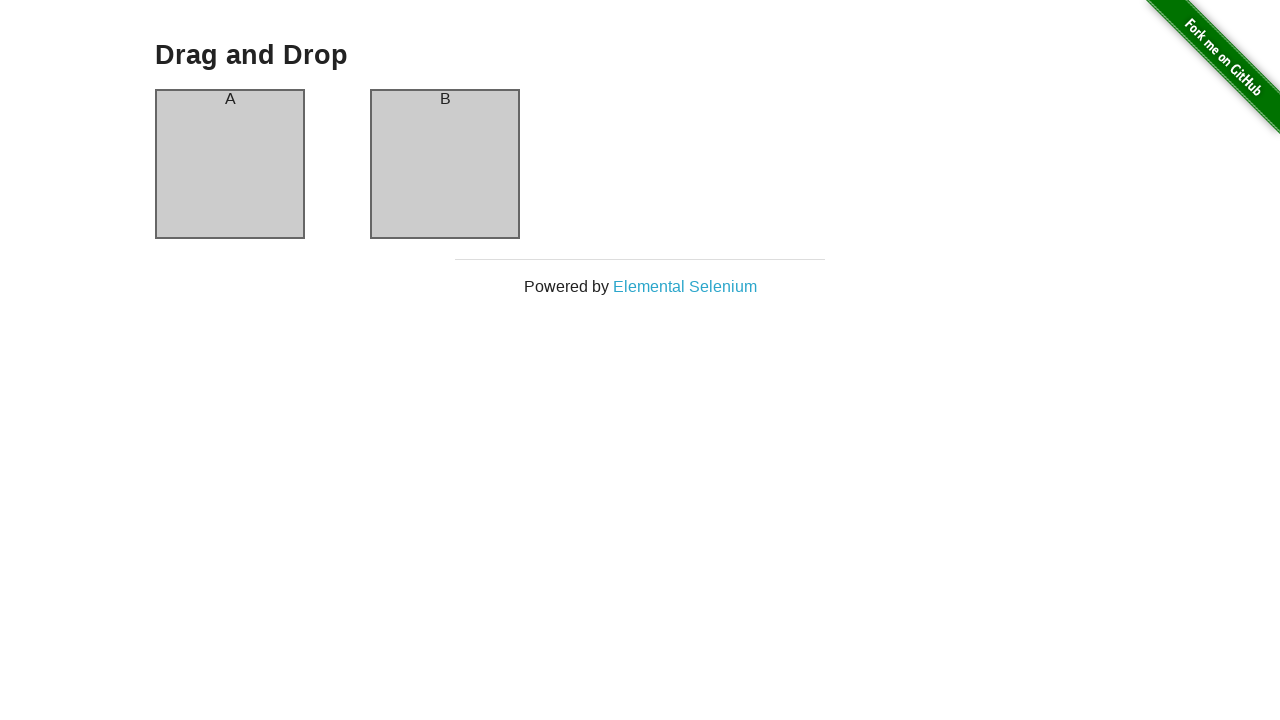

Dragged column A to column B at (445, 164)
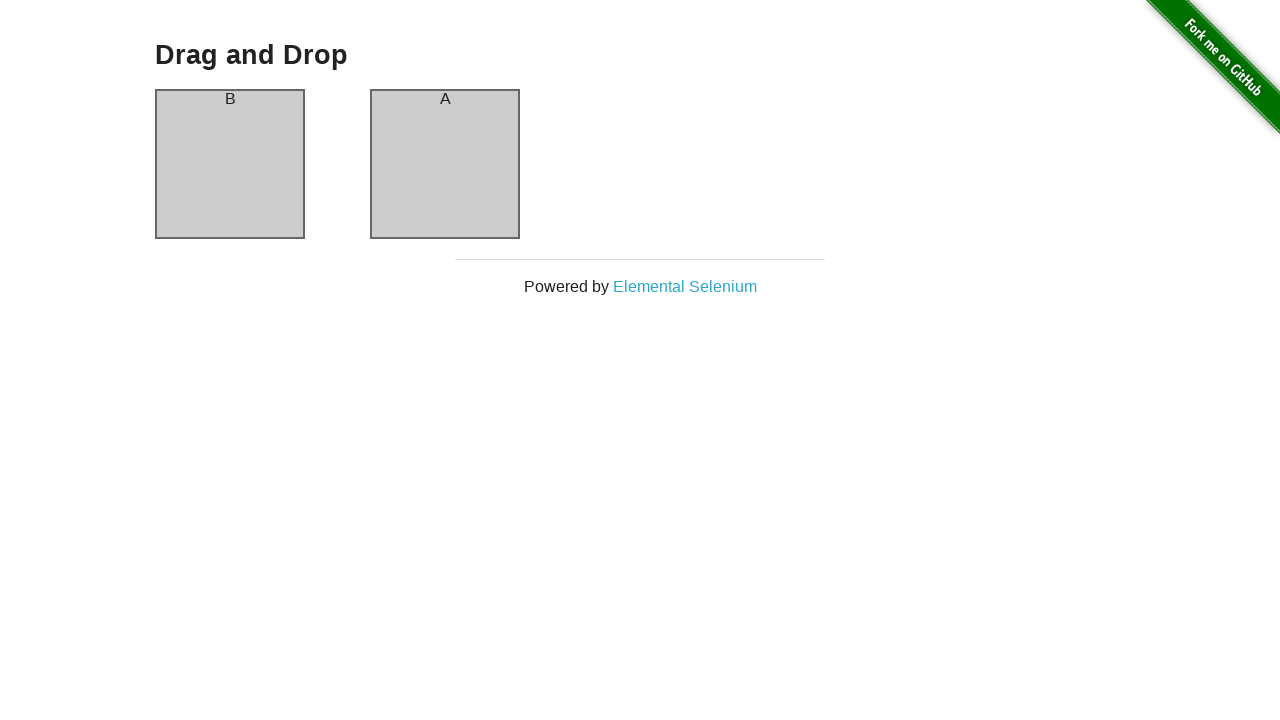

Located first column element to verify switch
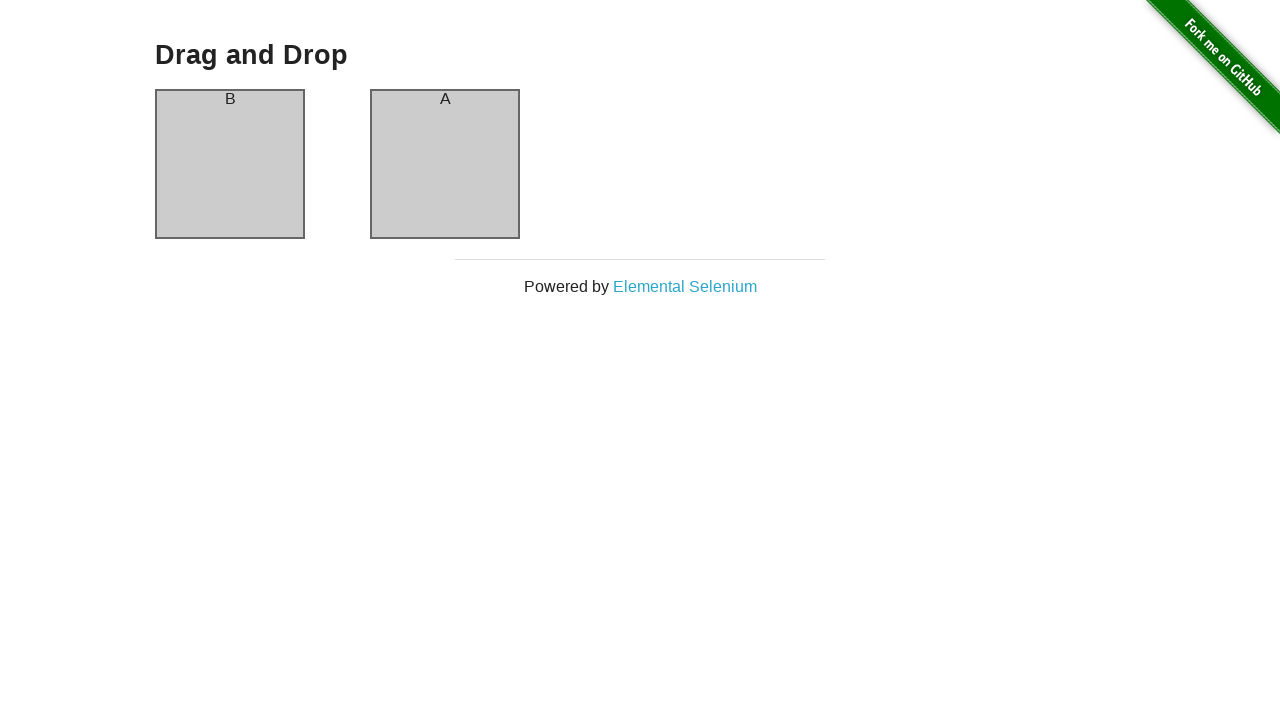

Verified that first column now contains 'B' - columns have switched positions
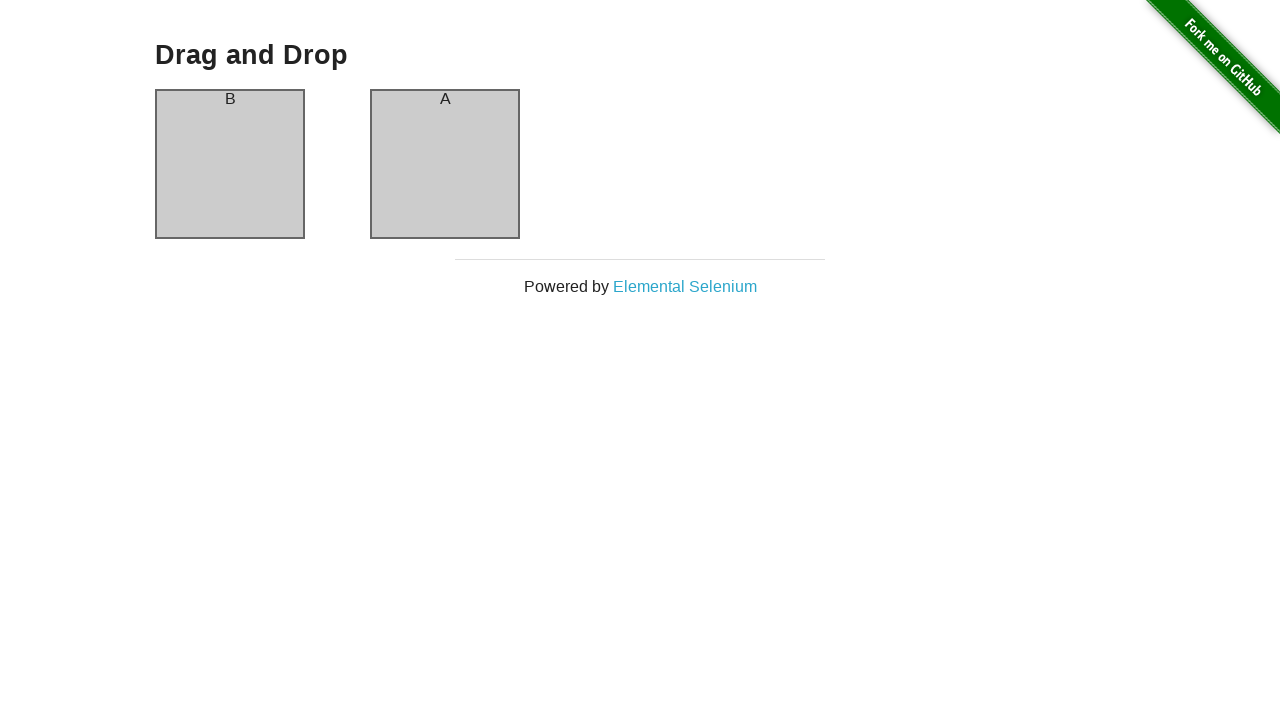

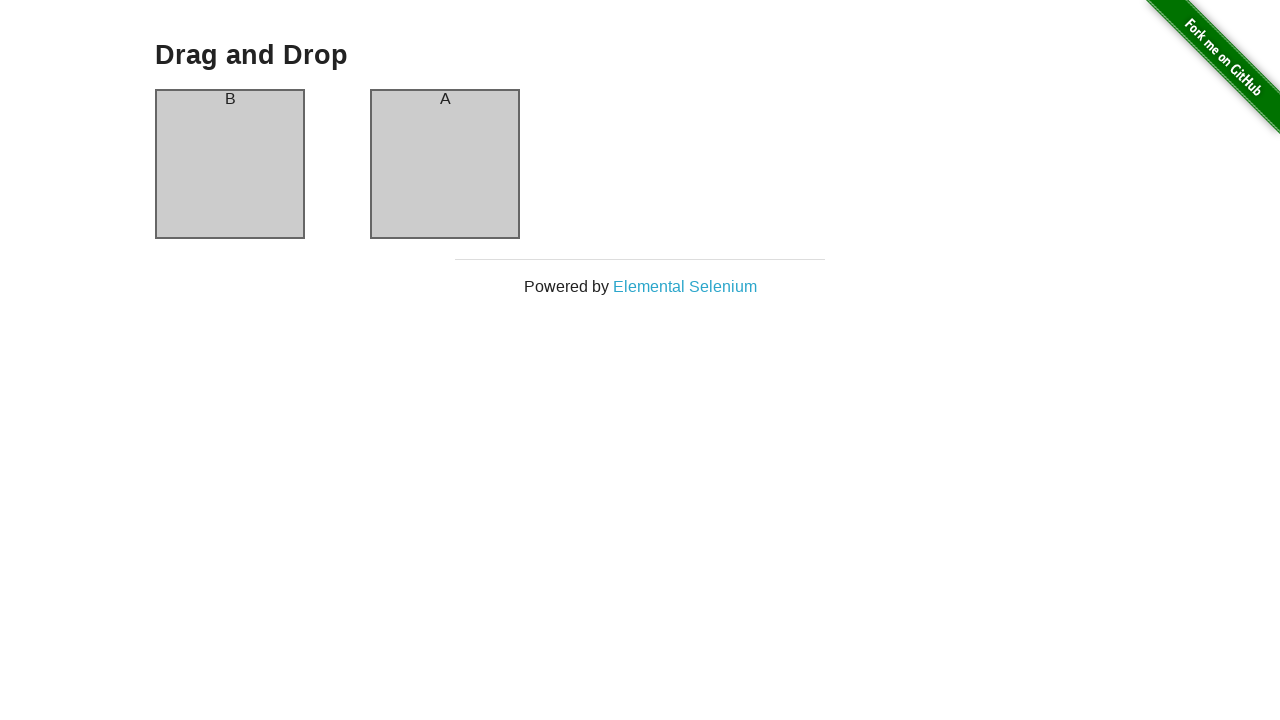